Tests button click functionality on DemoQA website by clicking a button using Actions and verifying the dynamic message appears

Starting URL: https://demoqa.com/buttons

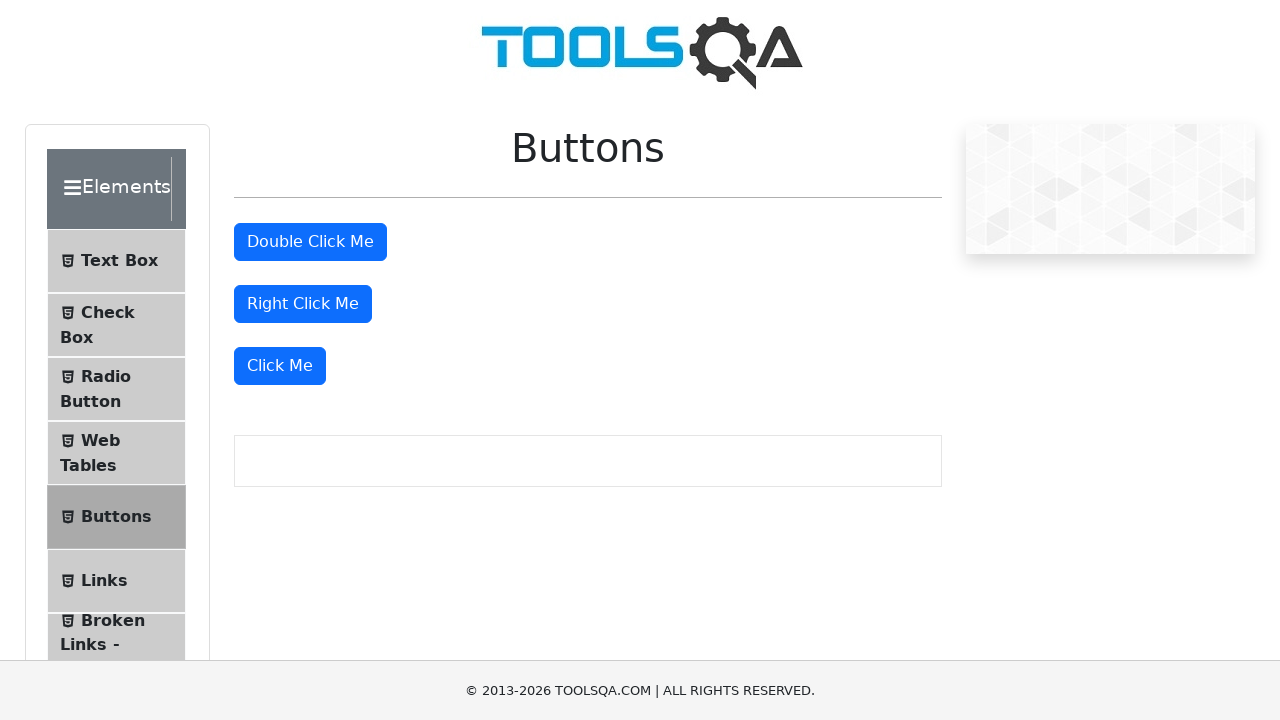

Clicked the 'Click Me' button using XPath selector at (280, 366) on xpath=//button[text()='Click Me']
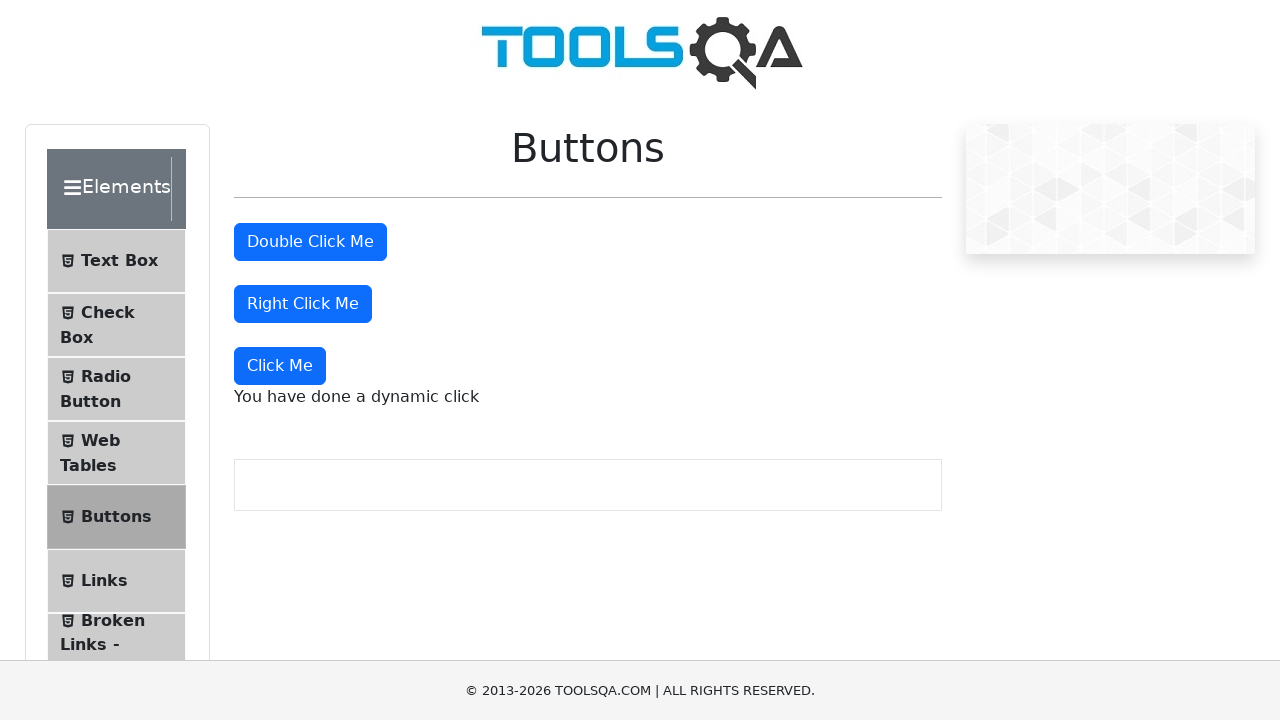

Dynamic click message appeared on the page
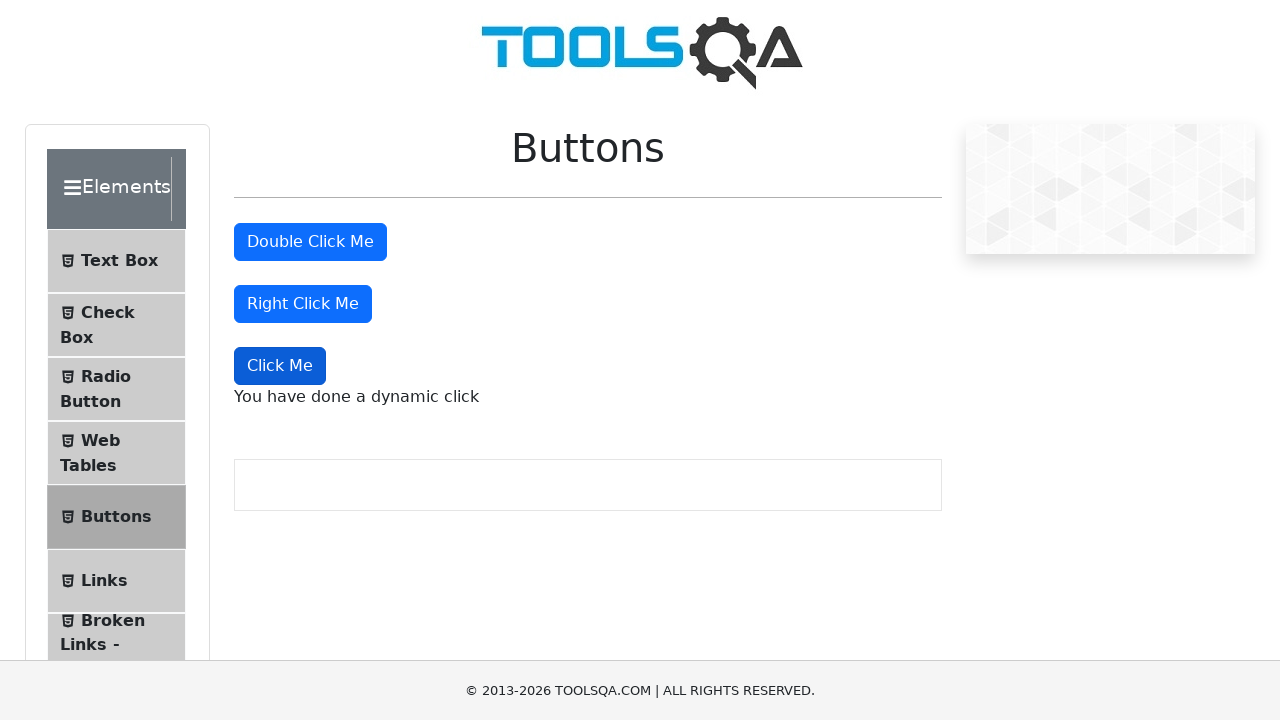

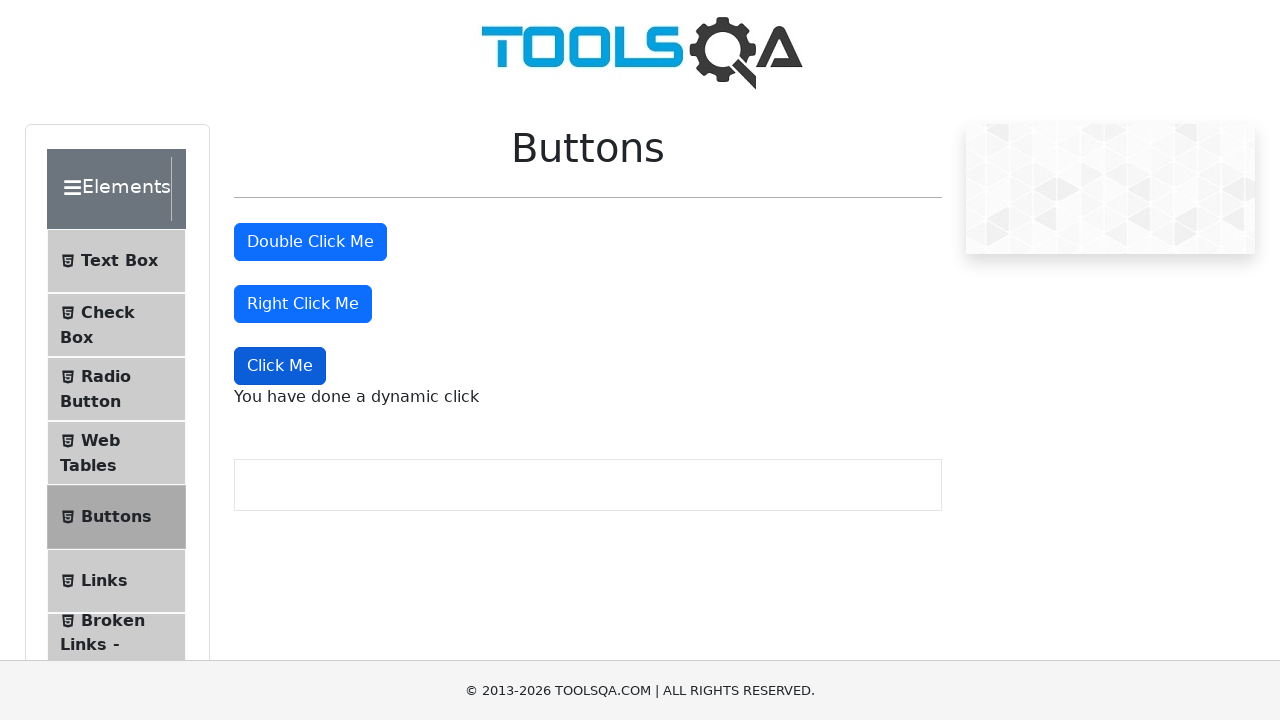